Tests dismissing a JavaScript prompt without entering text and verifying null is displayed

Starting URL: https://the-internet.herokuapp.com/javascript_alerts

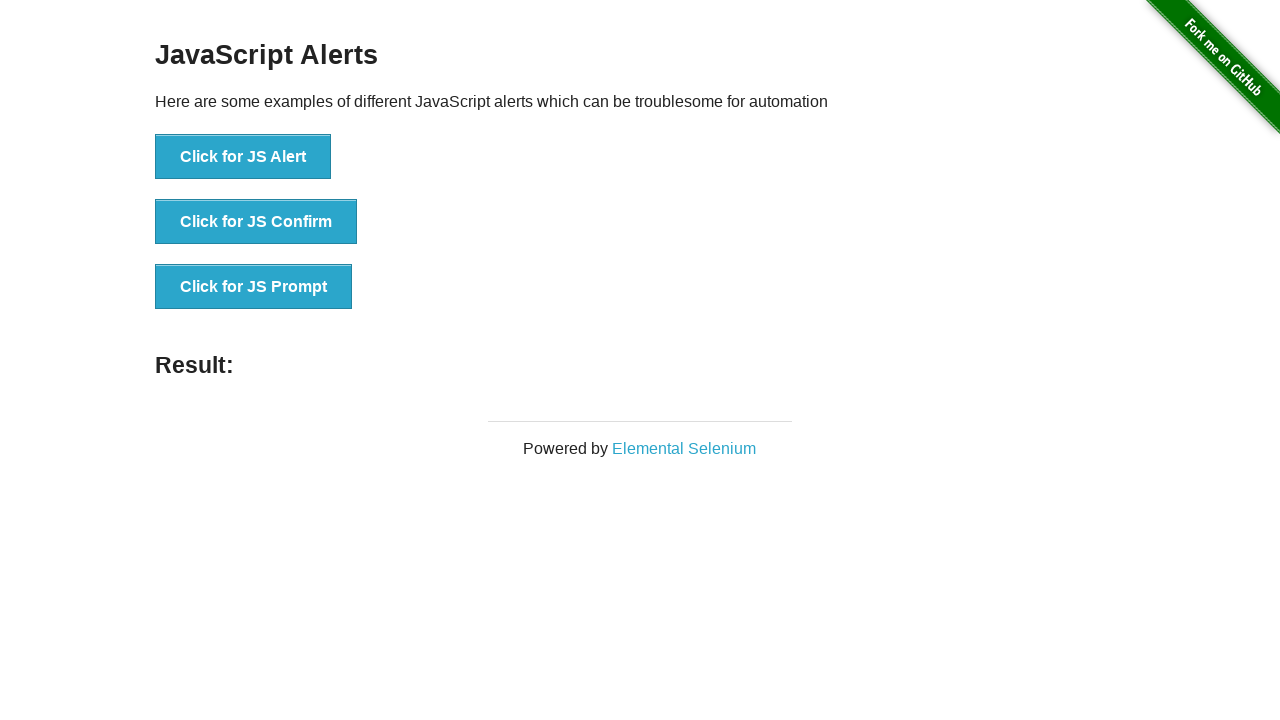

Navigated to JavaScript alerts page
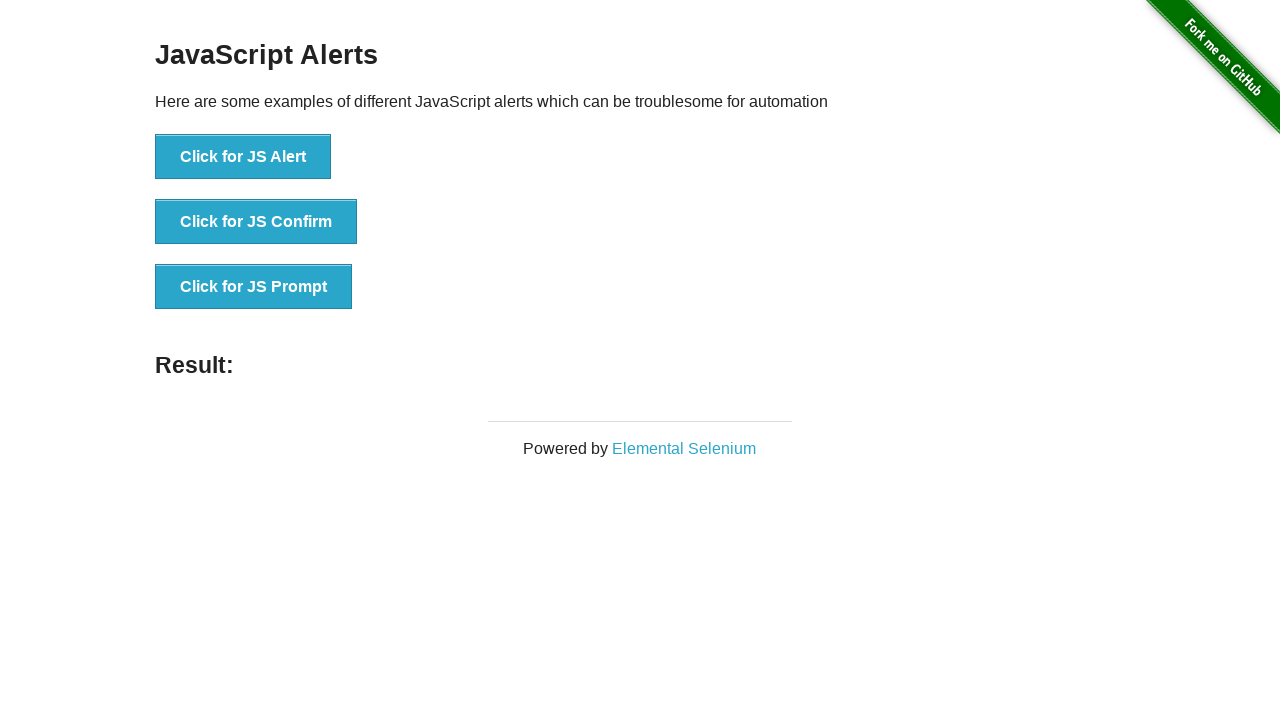

Clicked the 'Click for JS Prompt' button at (254, 287) on text="Click for JS Prompt"
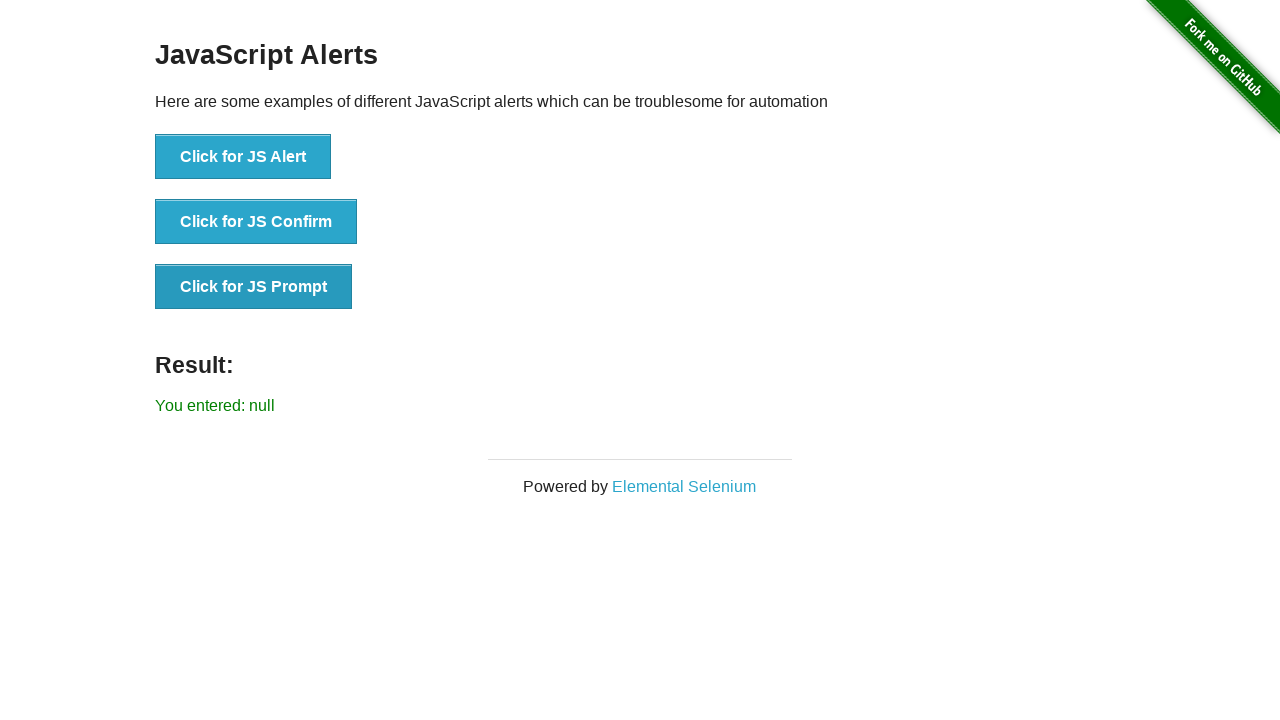

Dismissed the JavaScript prompt without entering text
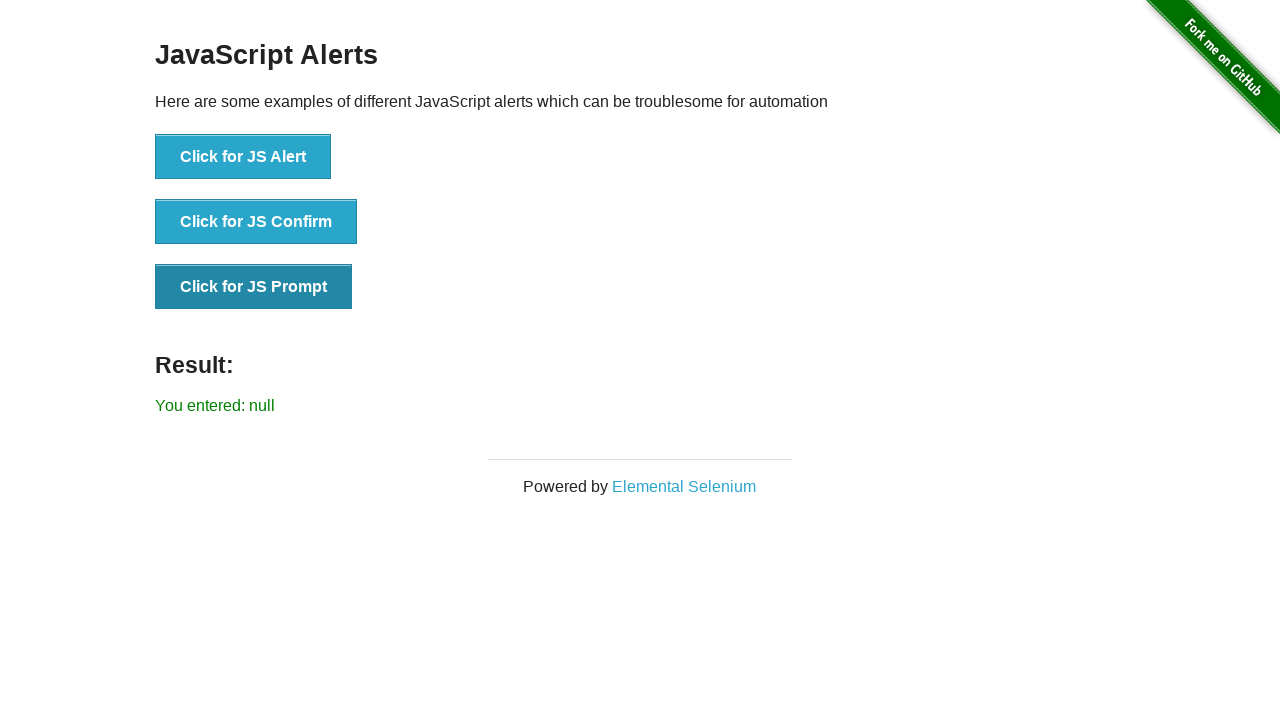

Retrieved result text from the result element
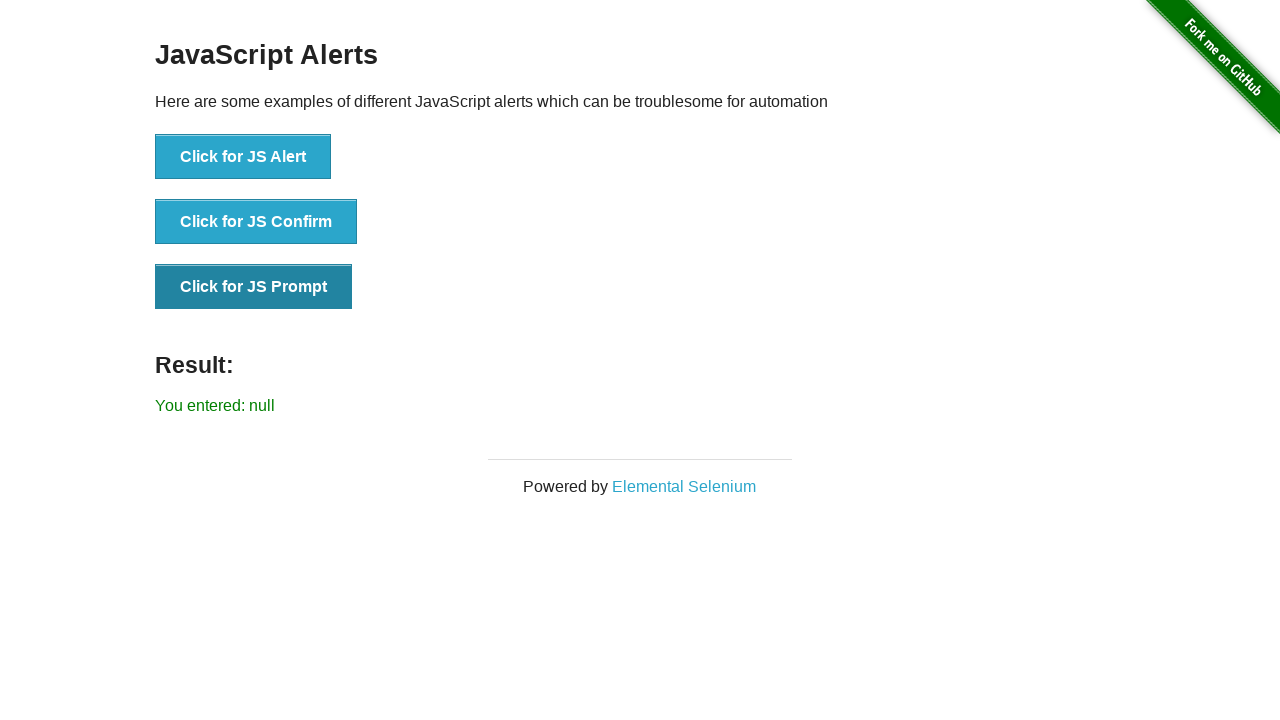

Verified that result text displays 'You entered: null'
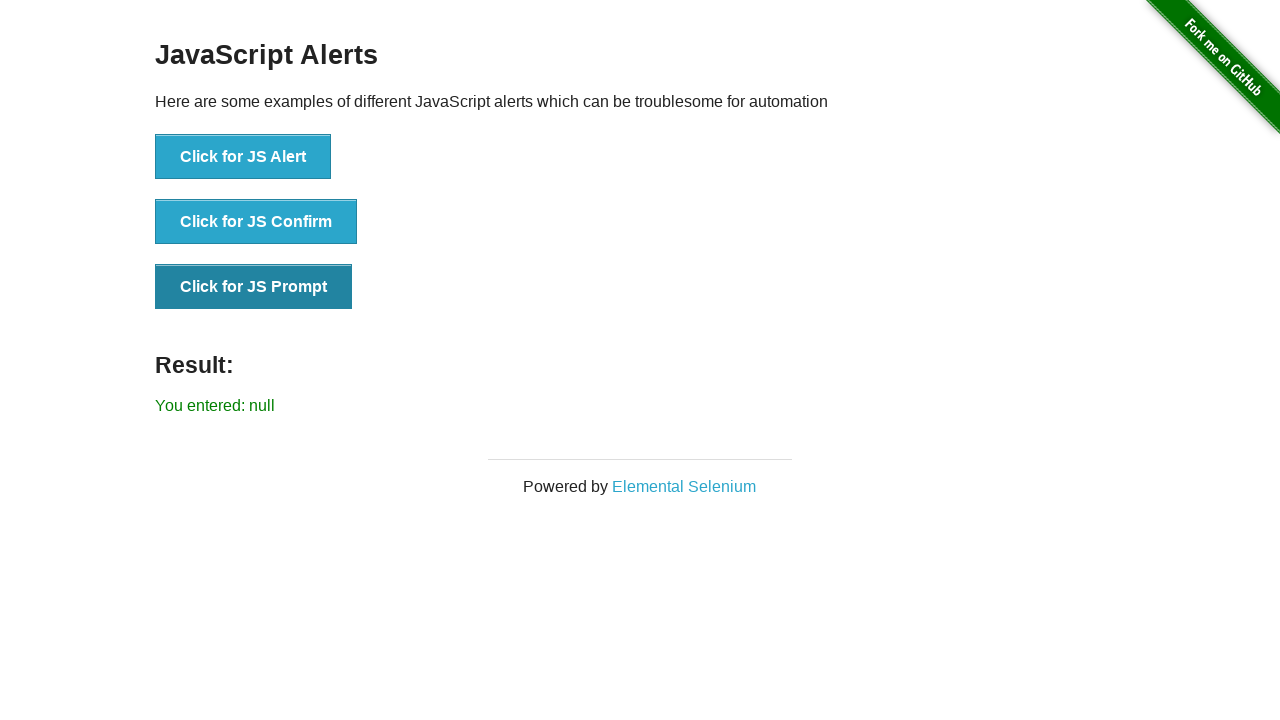

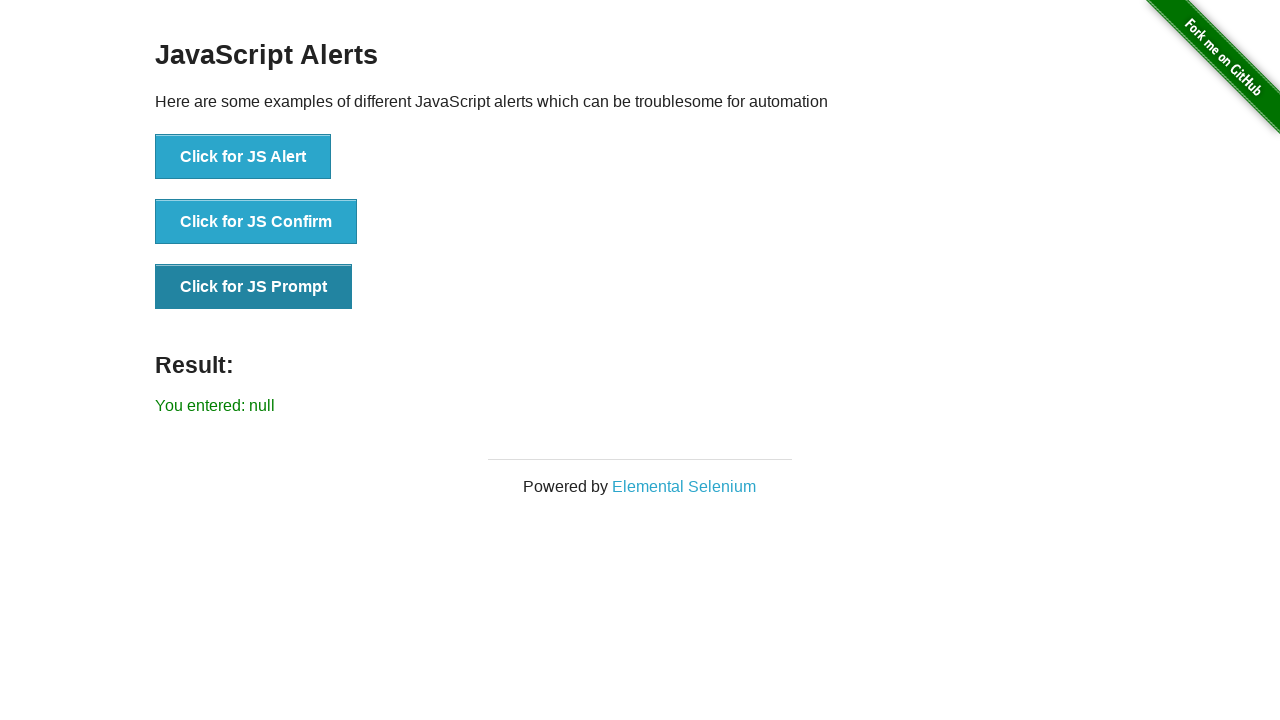